Tests checkbox interaction by selecting and deselecting a checkbox and verifying its state changes correctly.

Starting URL: https://httpbin.org/forms/post

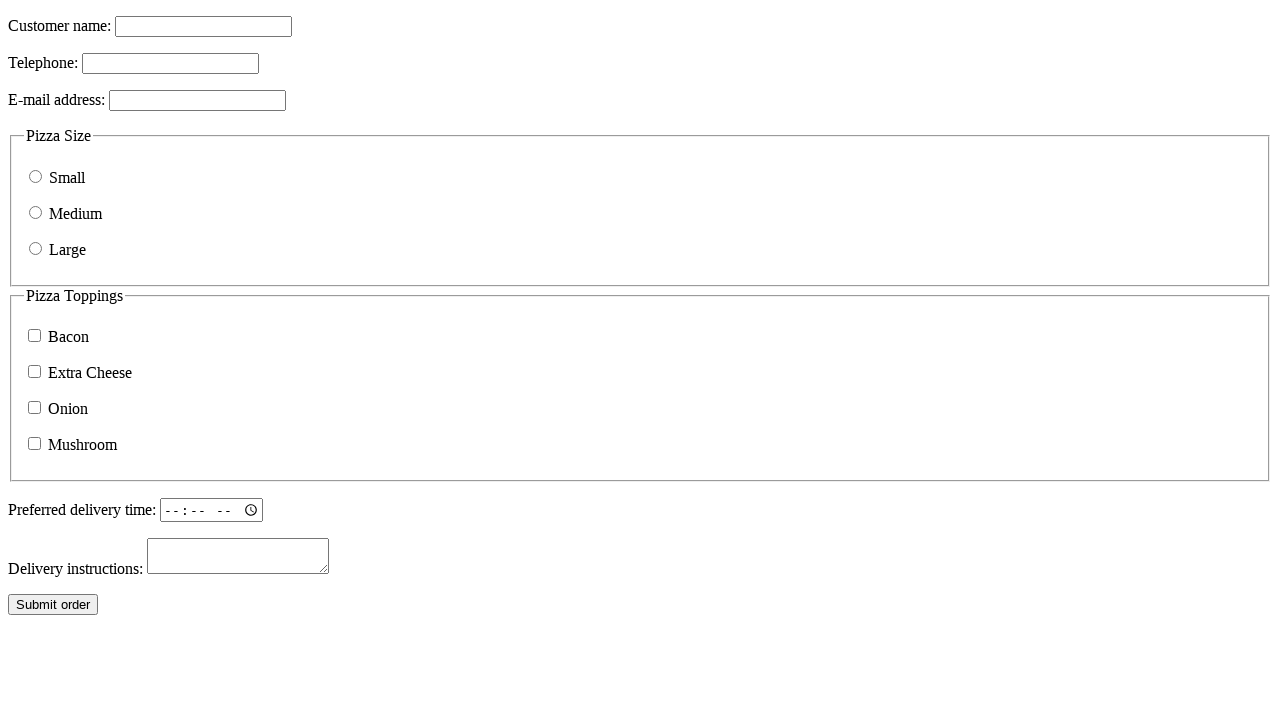

Located all checkboxes on the form
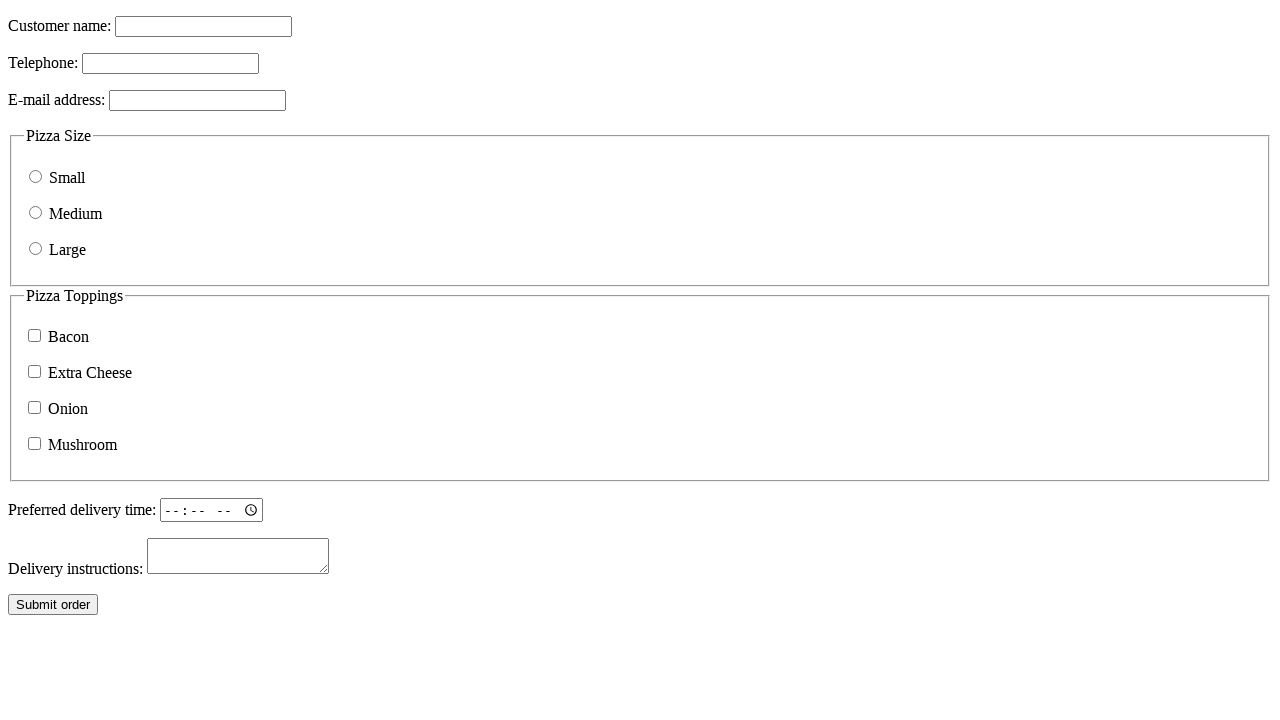

Verified that checkboxes exist on the page
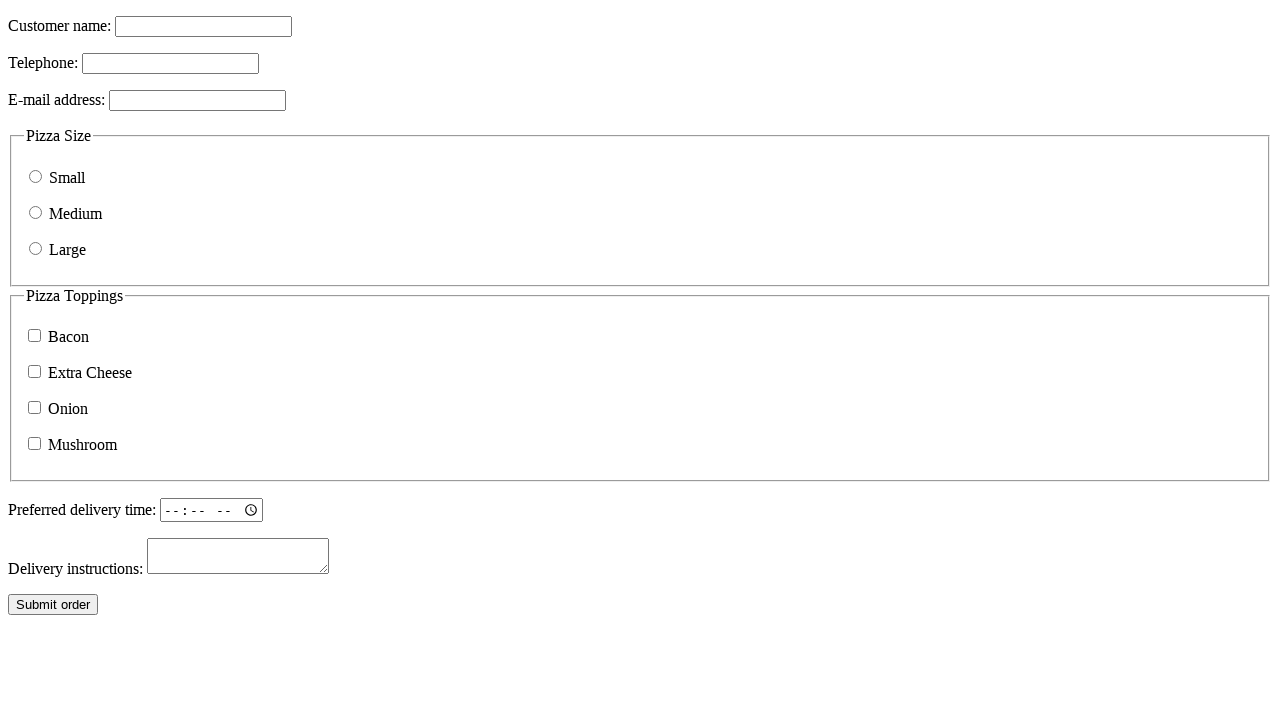

Selected the first checkbox element
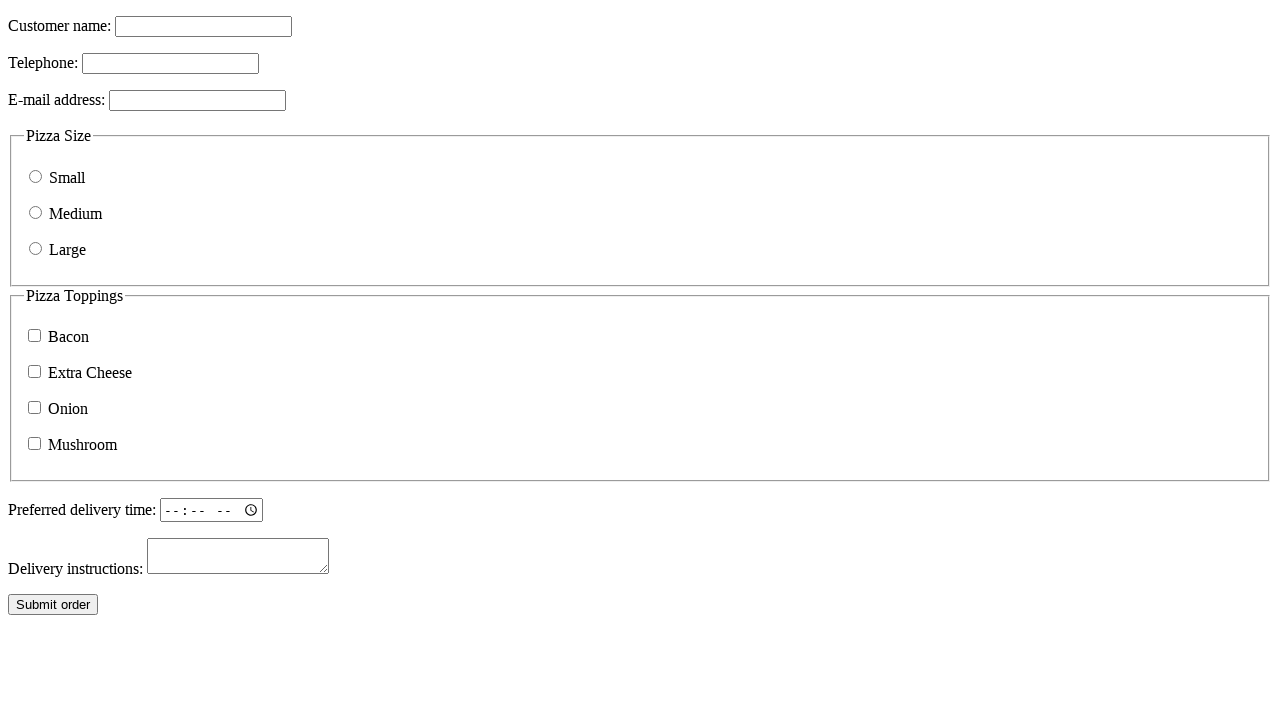

Clicked checkbox to select it at (34, 336) on input[type='checkbox'] >> nth=0
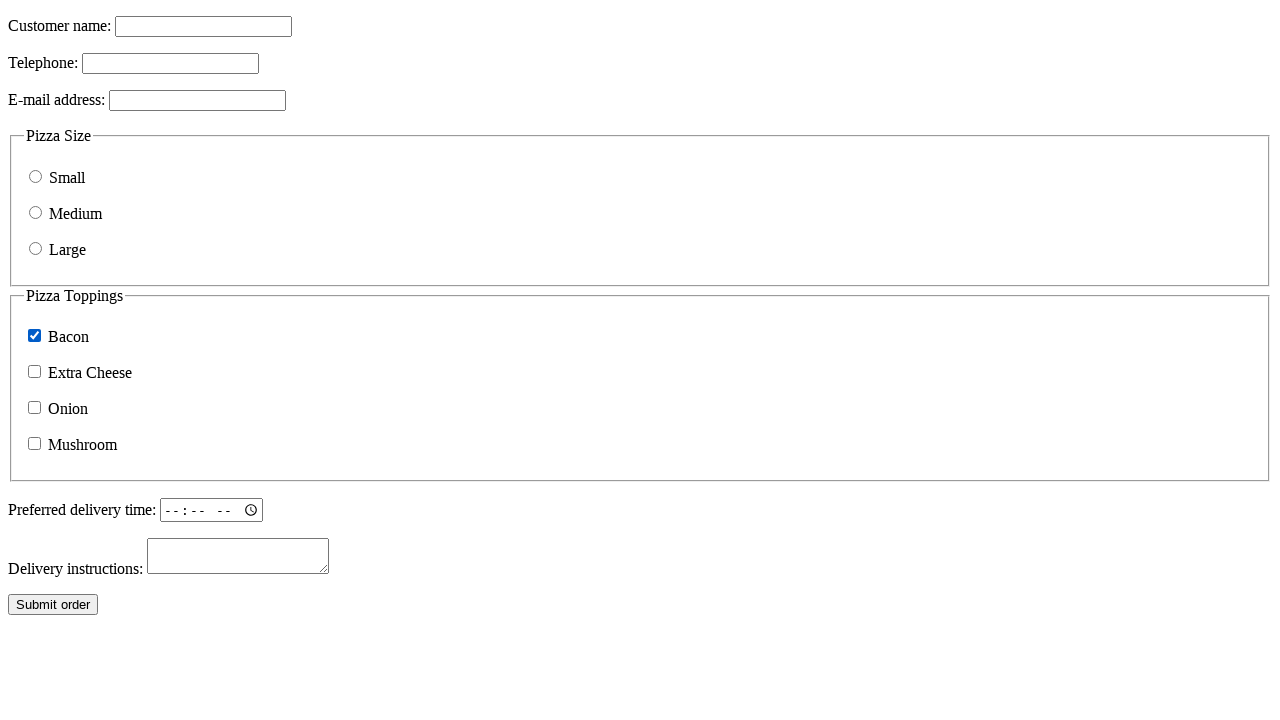

Verified that checkbox is now selected
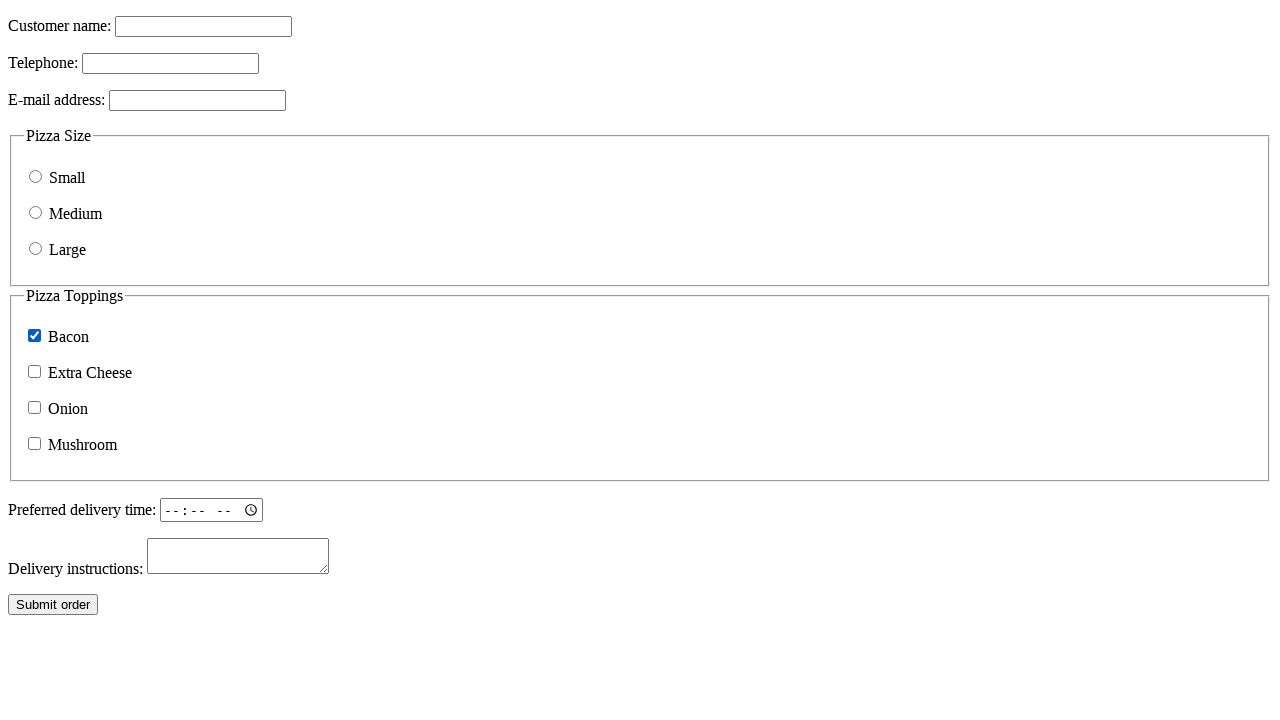

Clicked checkbox to deselect it at (34, 336) on input[type='checkbox'] >> nth=0
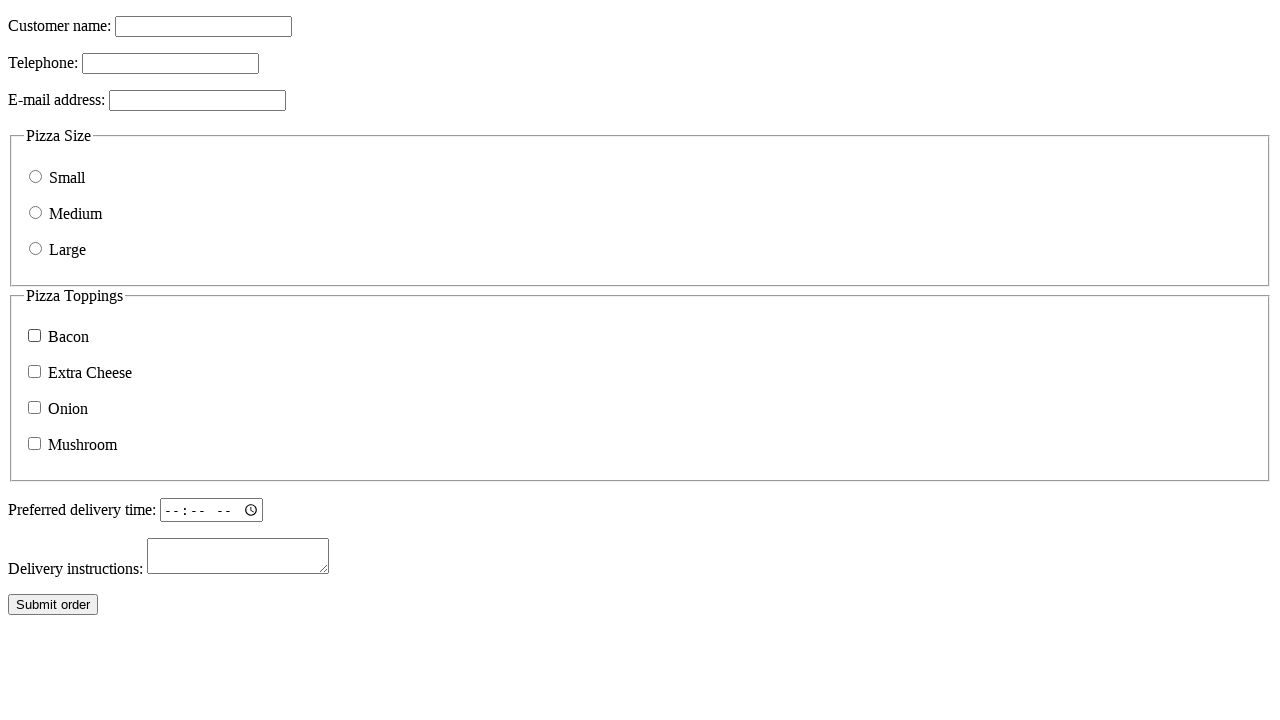

Verified that checkbox is now deselected
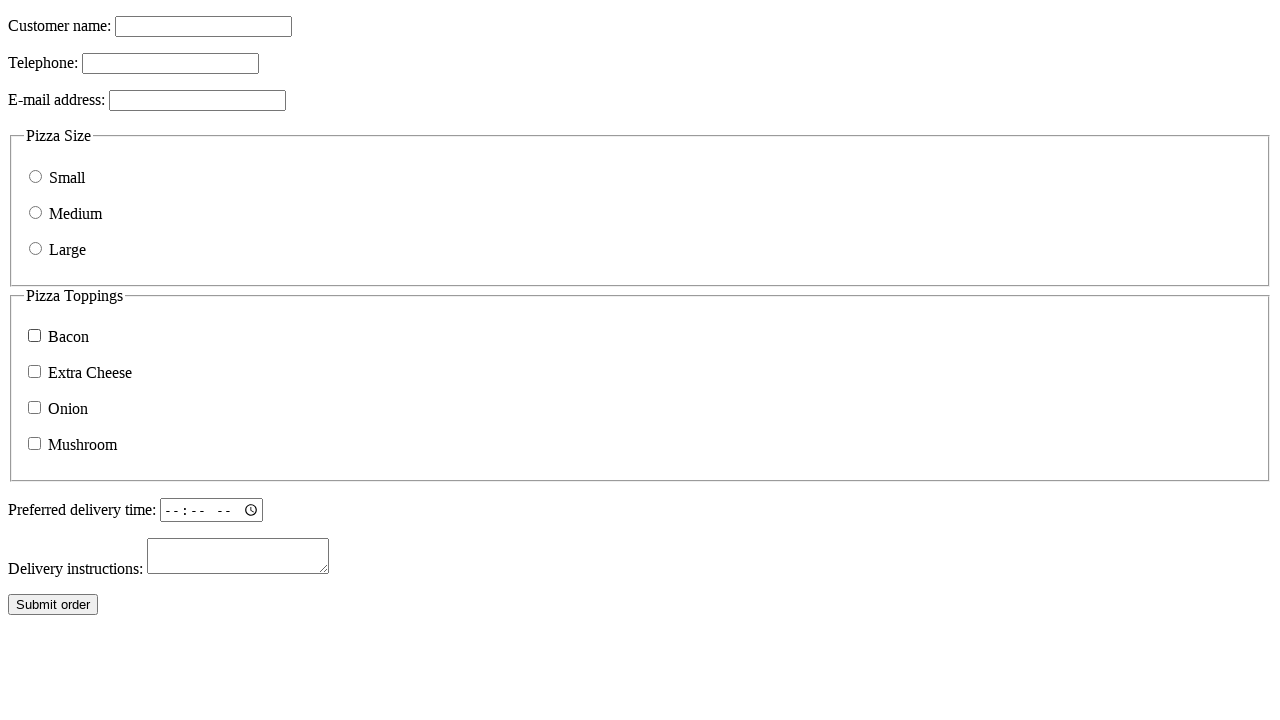

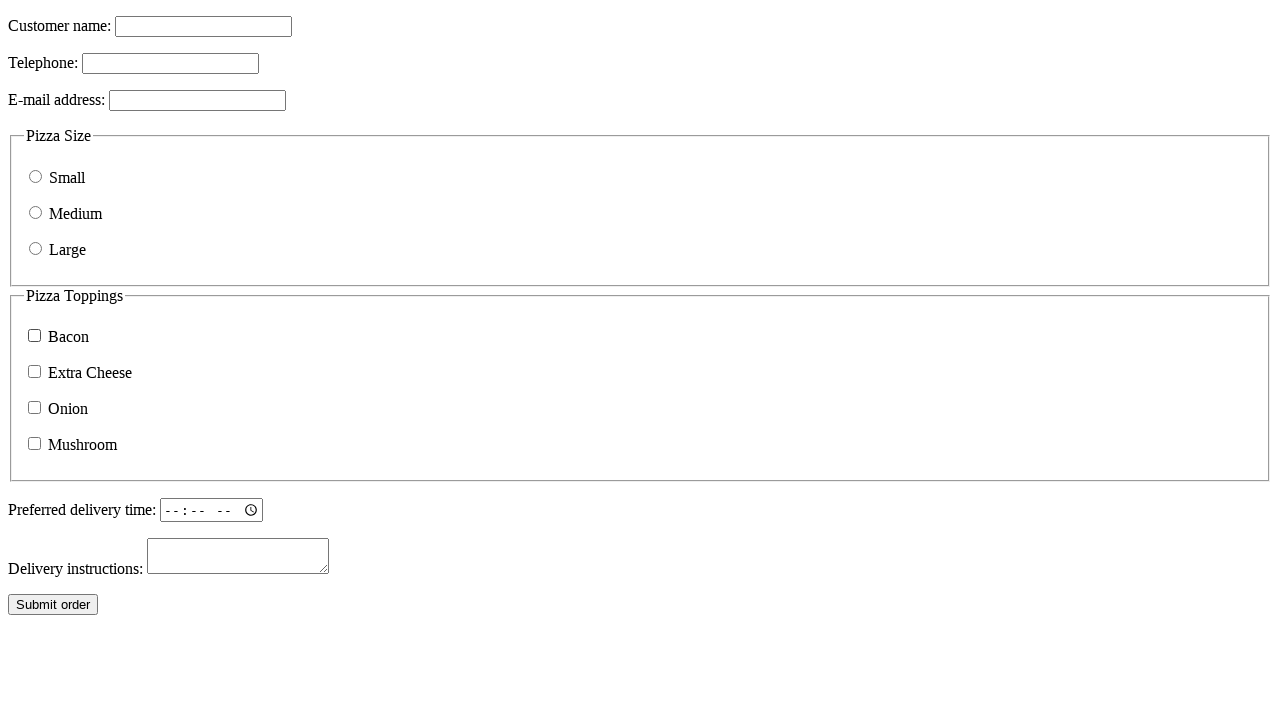